Tests that the registration form accepts a valid 5-digit zip code and proceeds to the SignUp page with a Register button visible.

Starting URL: https://www.sharelane.com/cgi-bin/register.py

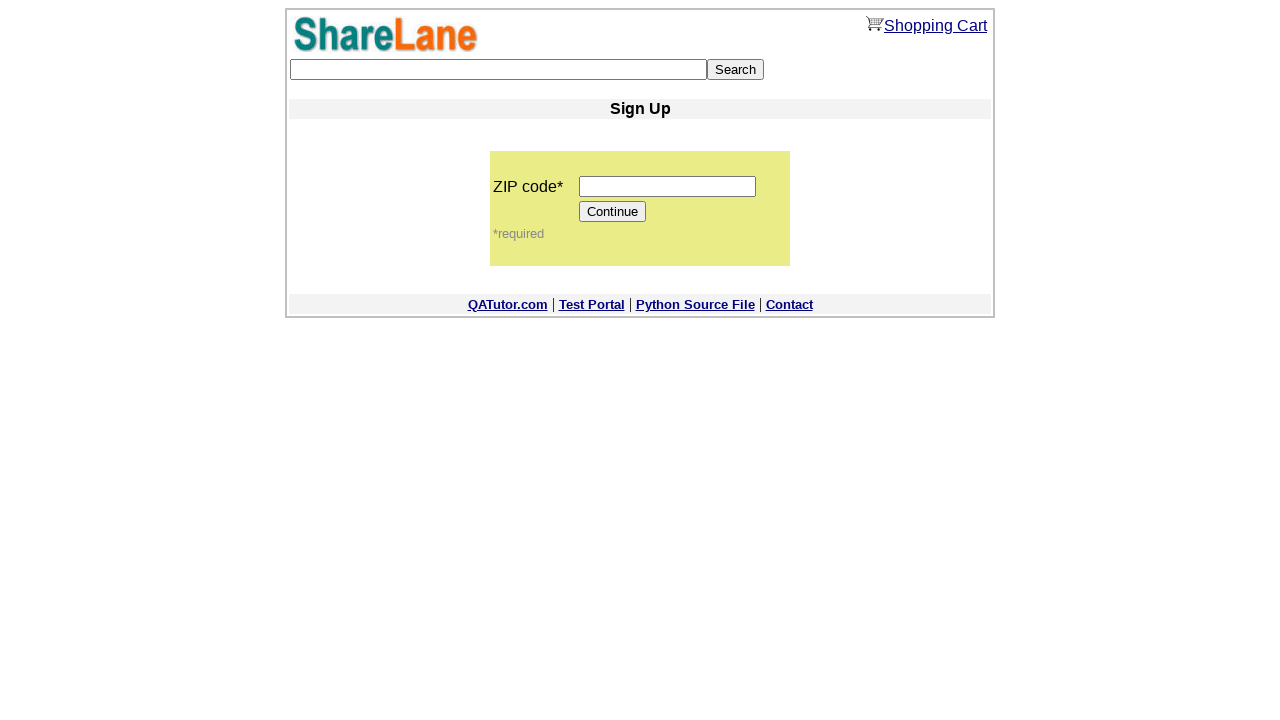

Filled zip code field with '12345' on input[name='zip_code']
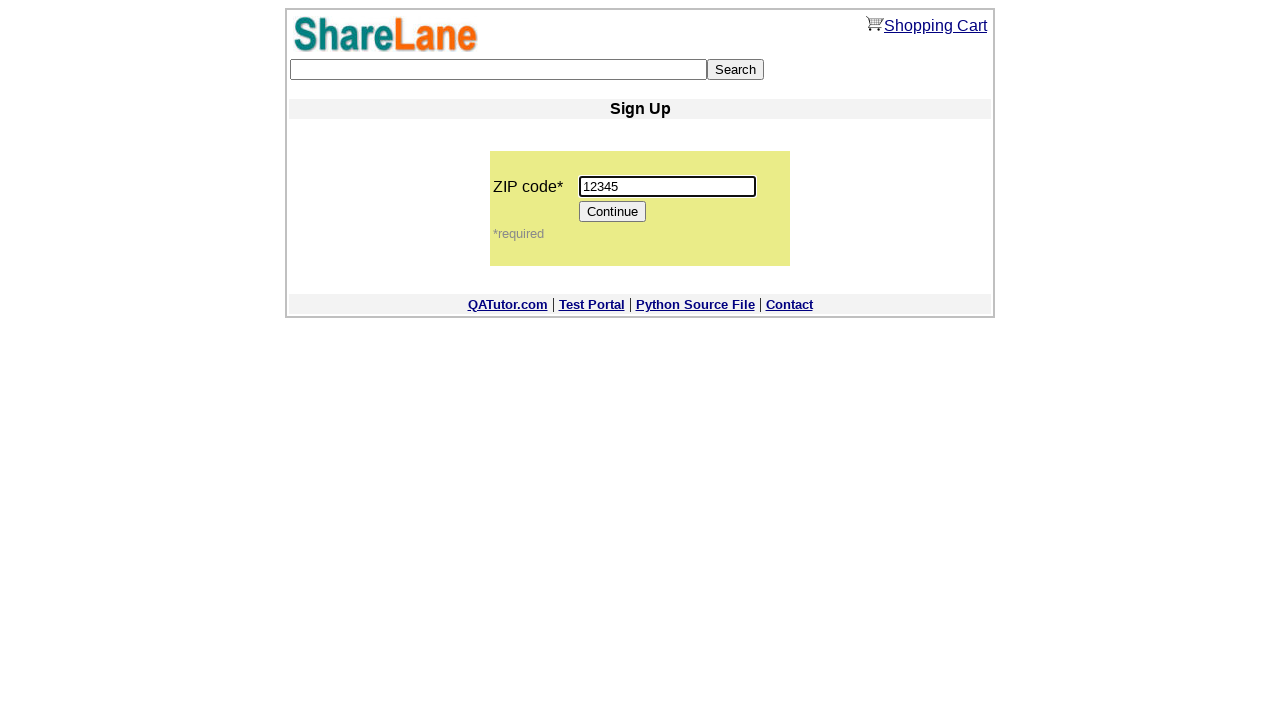

Clicked Continue button to proceed at (613, 212) on input[value='Continue']
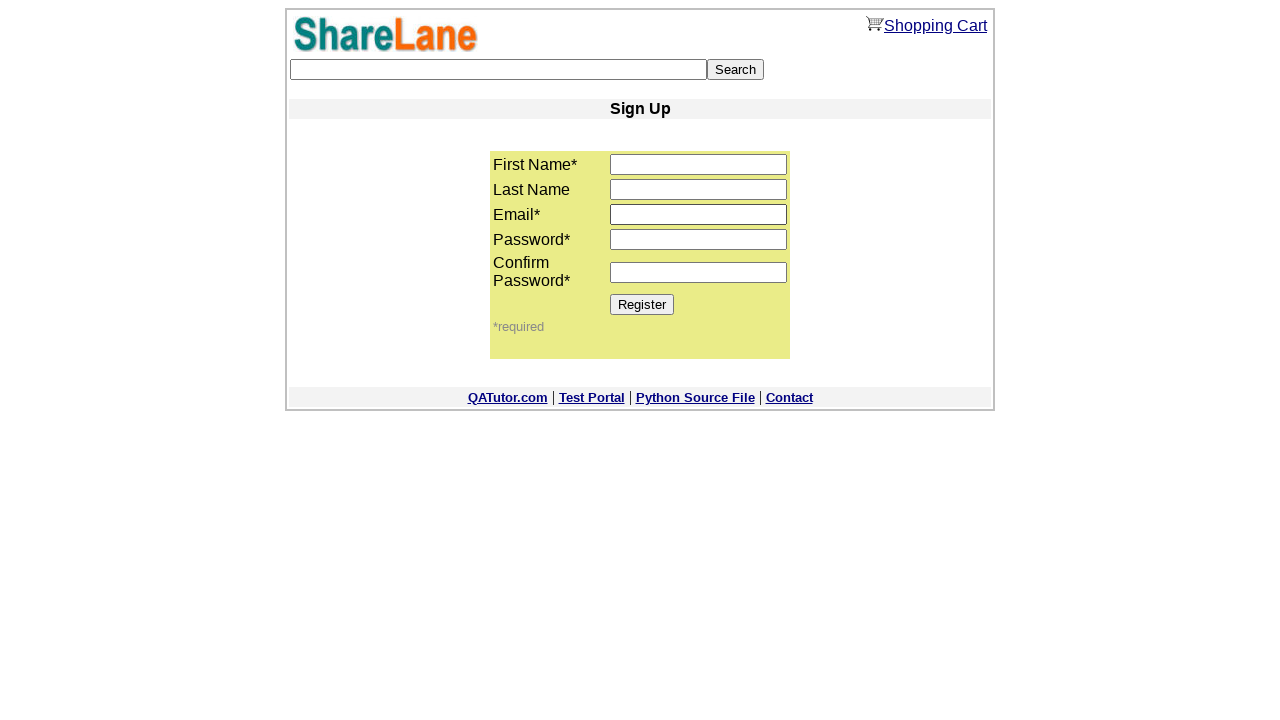

Verified Register button is visible on SignUp page
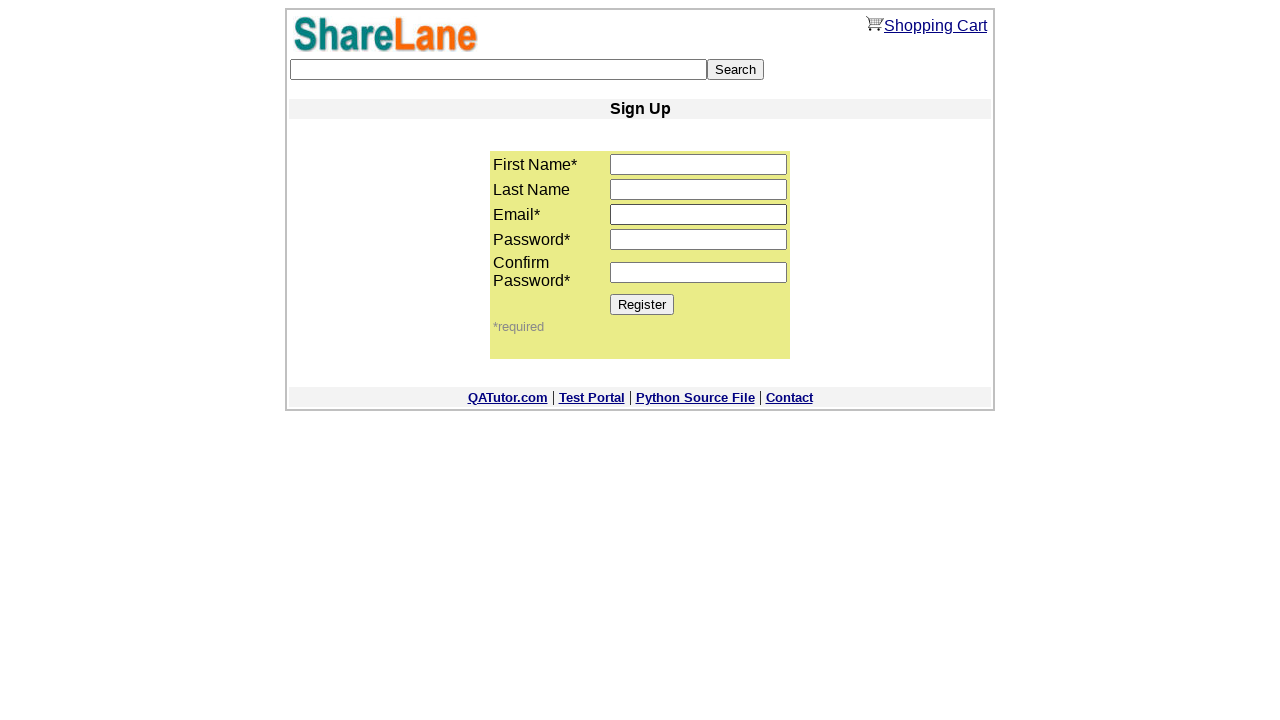

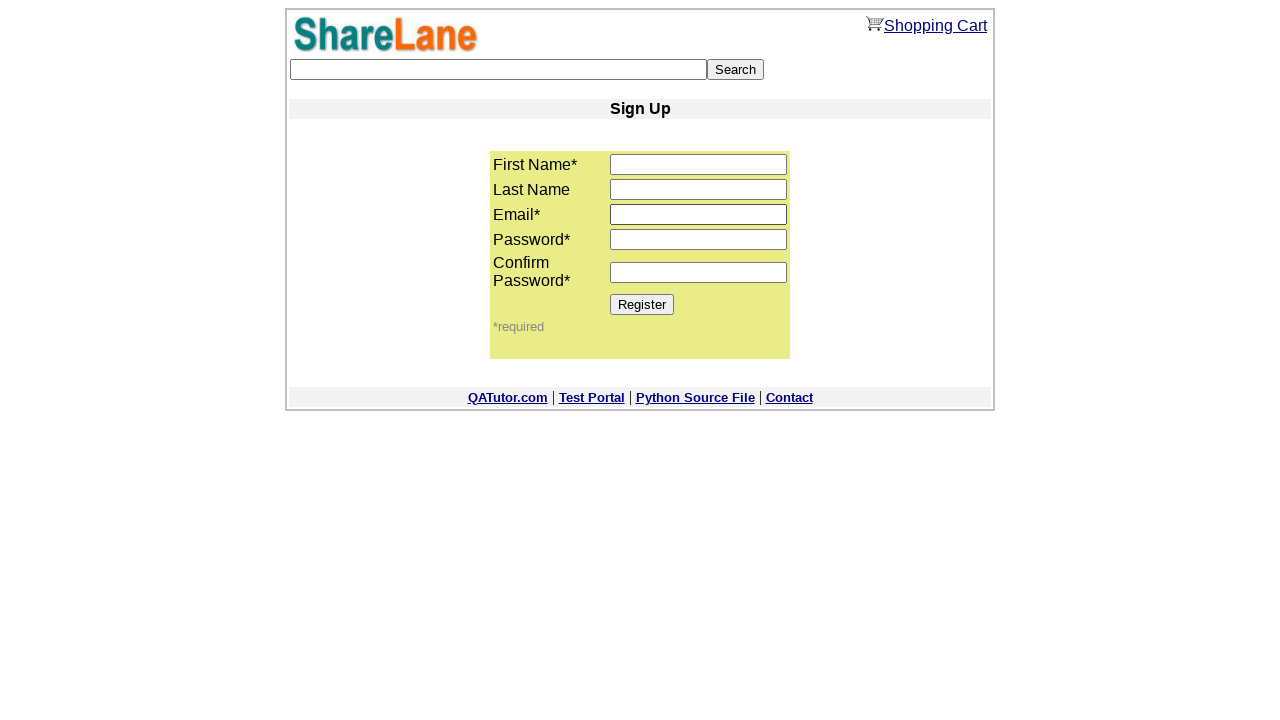